Tests that the complete-all checkbox updates state when individual items are completed or cleared

Starting URL: https://demo.playwright.dev/todomvc

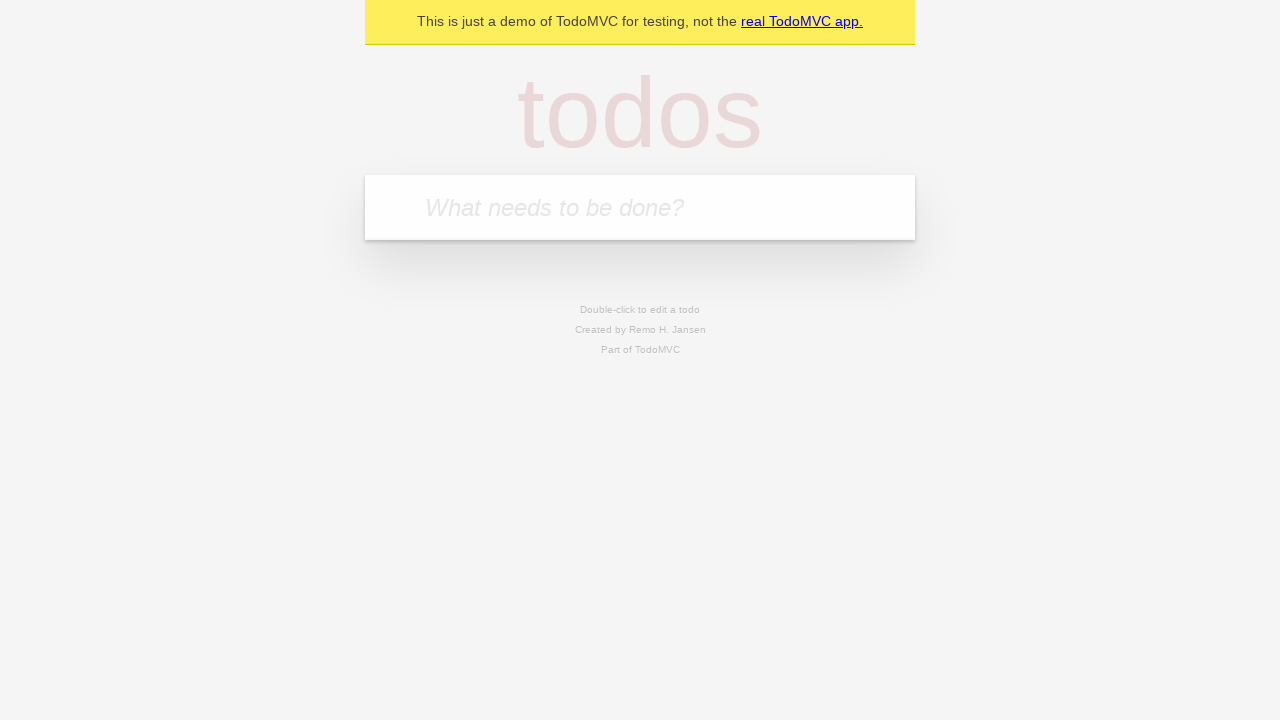

Filled new todo input with 'buy some cheese' on .new-todo
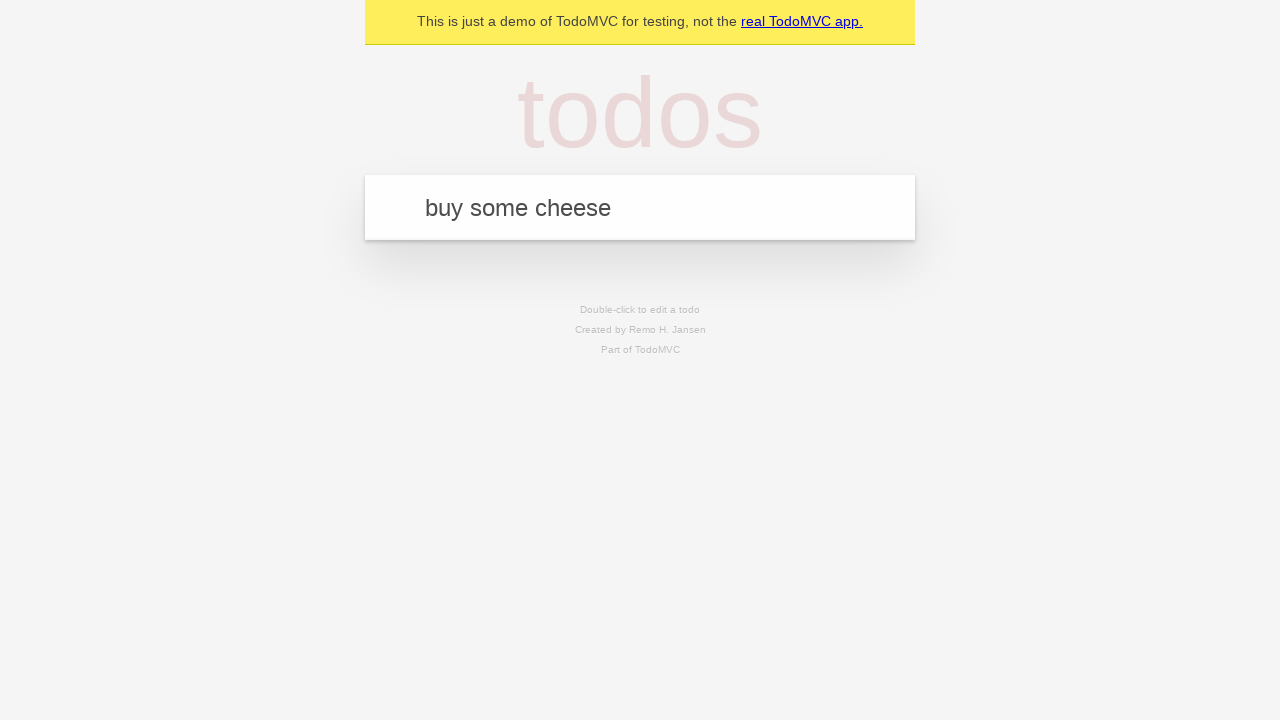

Pressed Enter to create first todo on .new-todo
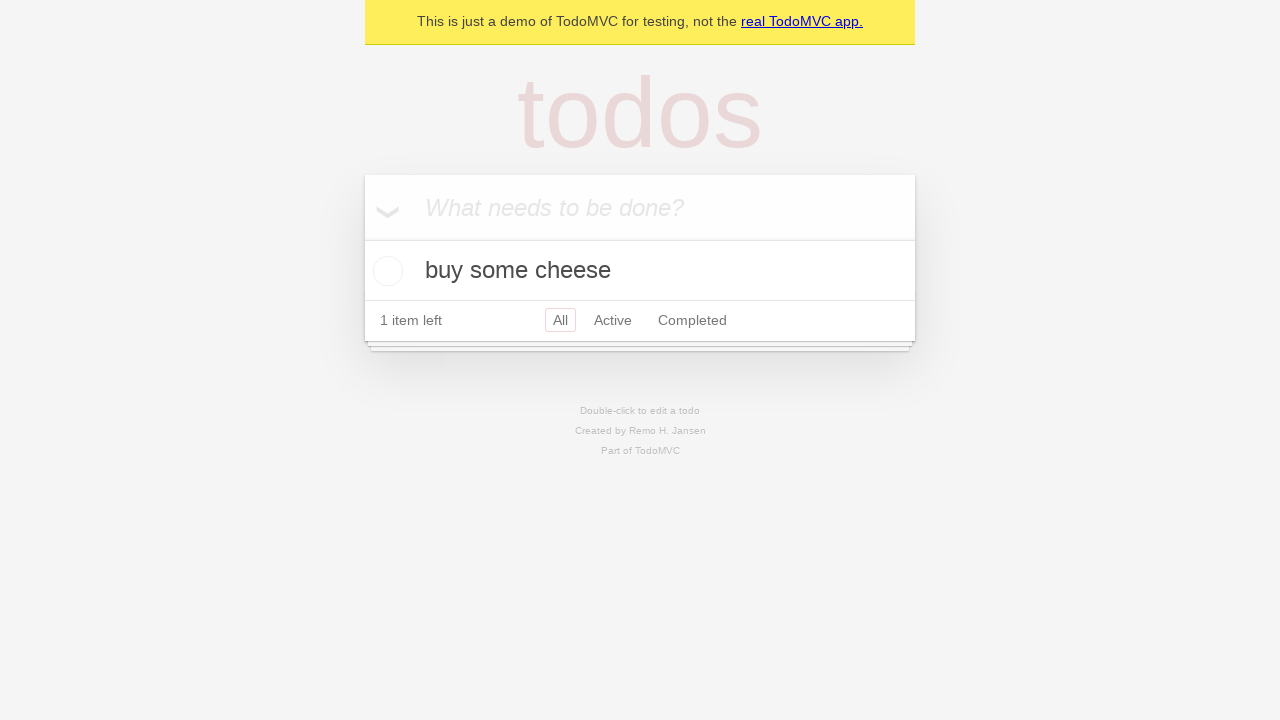

Filled new todo input with 'feed the cat' on .new-todo
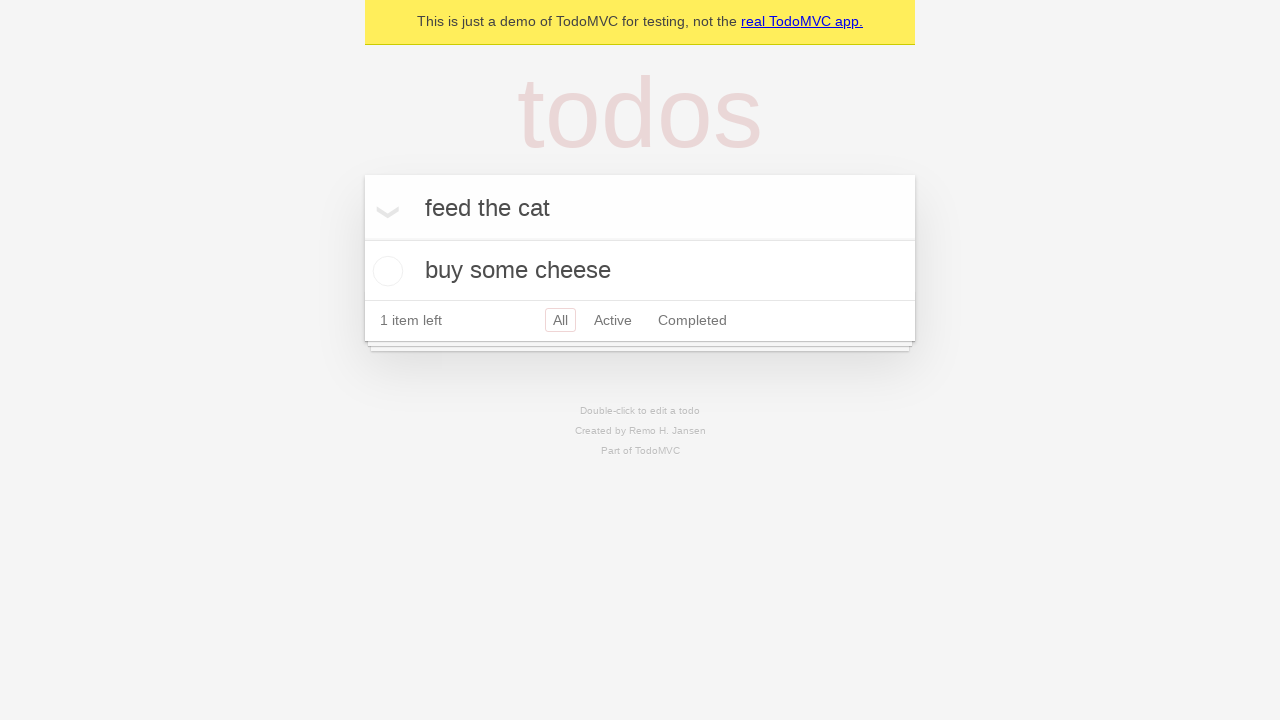

Pressed Enter to create second todo on .new-todo
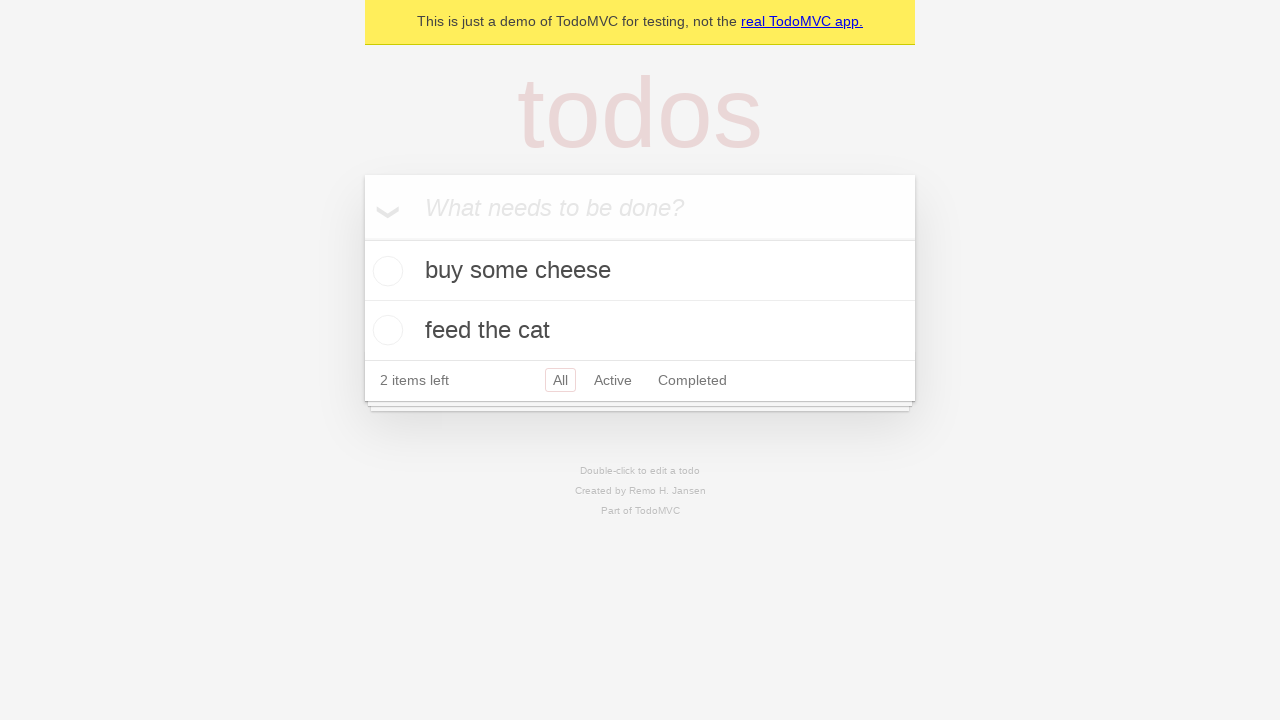

Filled new todo input with 'book a doctors appointment' on .new-todo
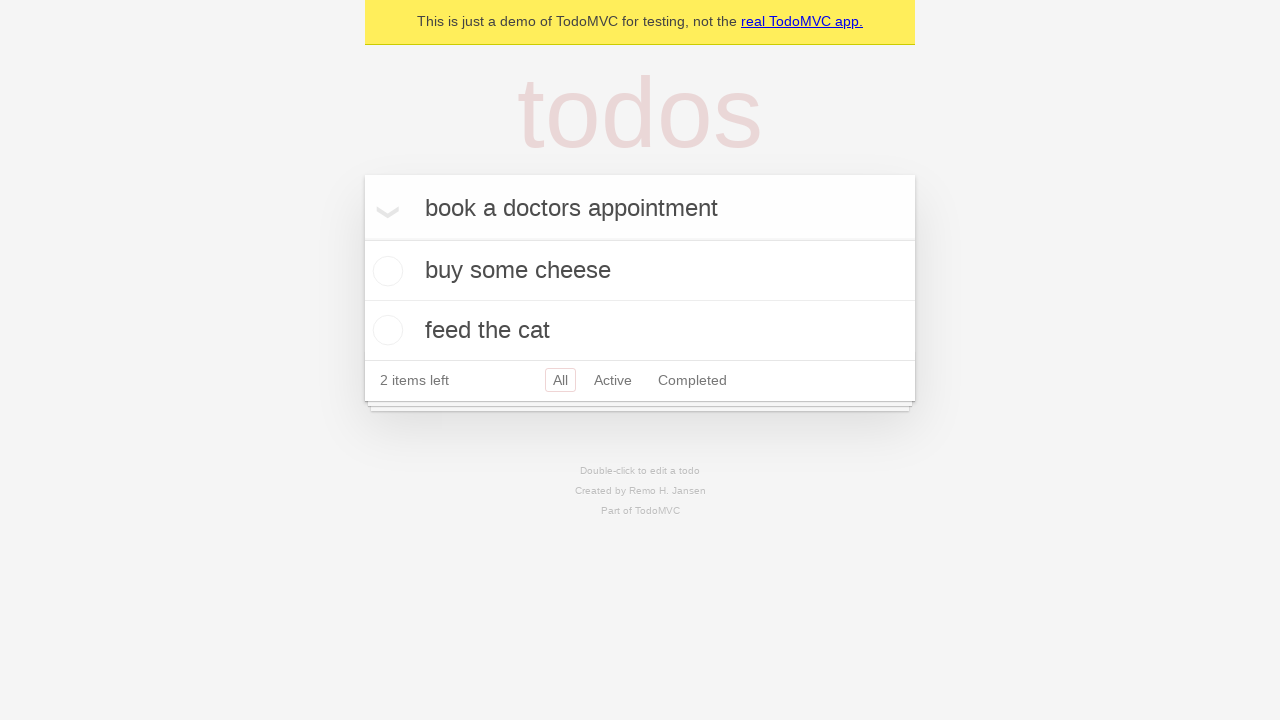

Pressed Enter to create third todo on .new-todo
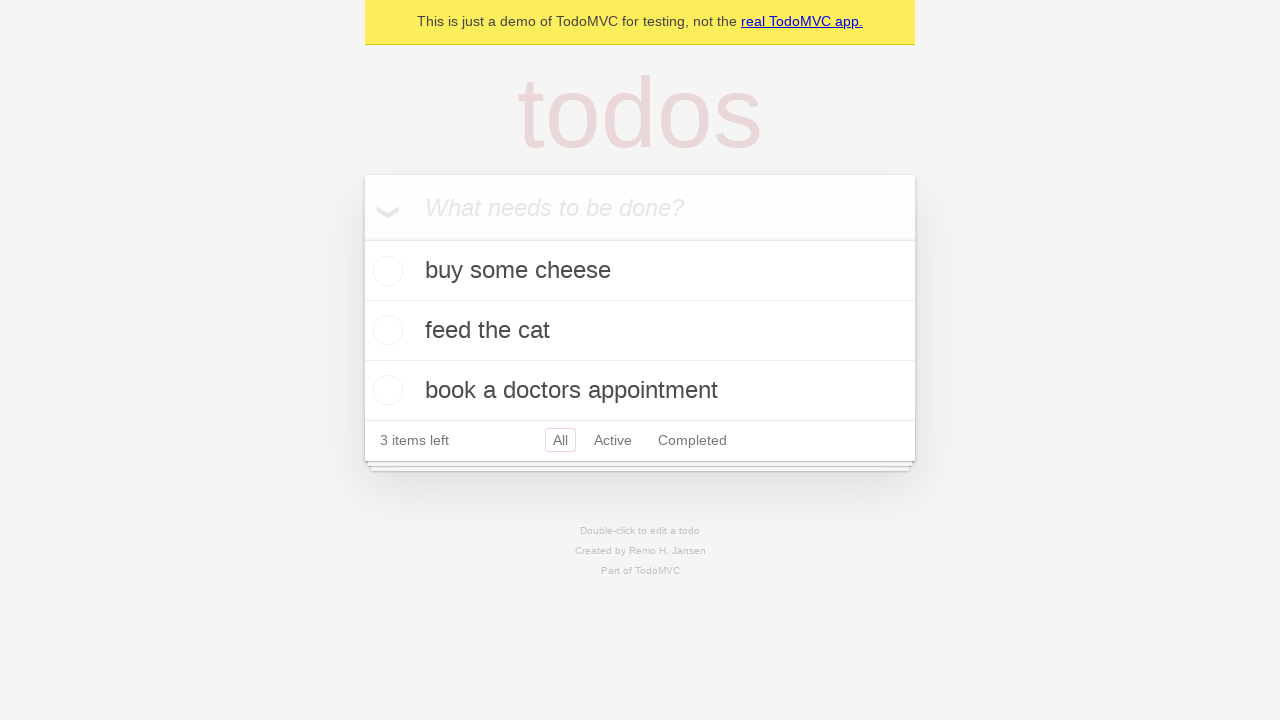

Waited for all three todos to appear in the list
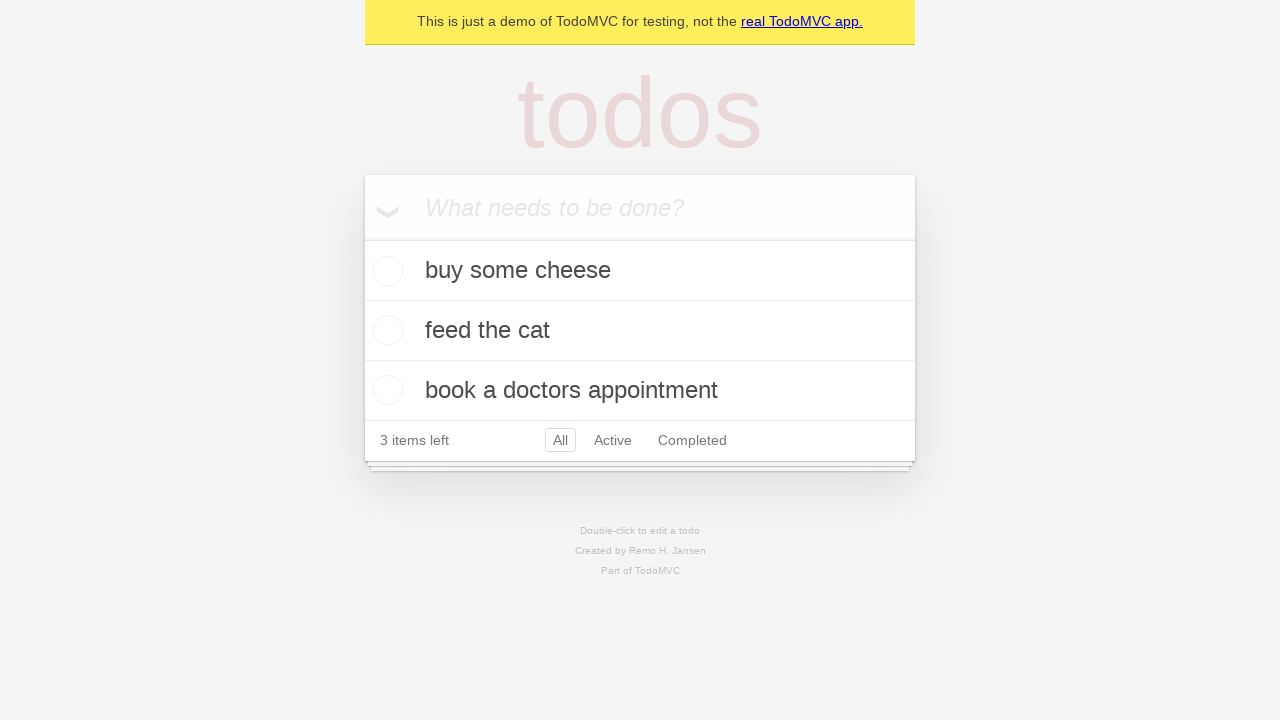

Checked 'Mark all as complete' checkbox to complete all todos at (382, 206) on internal:text="Mark all as complete"i
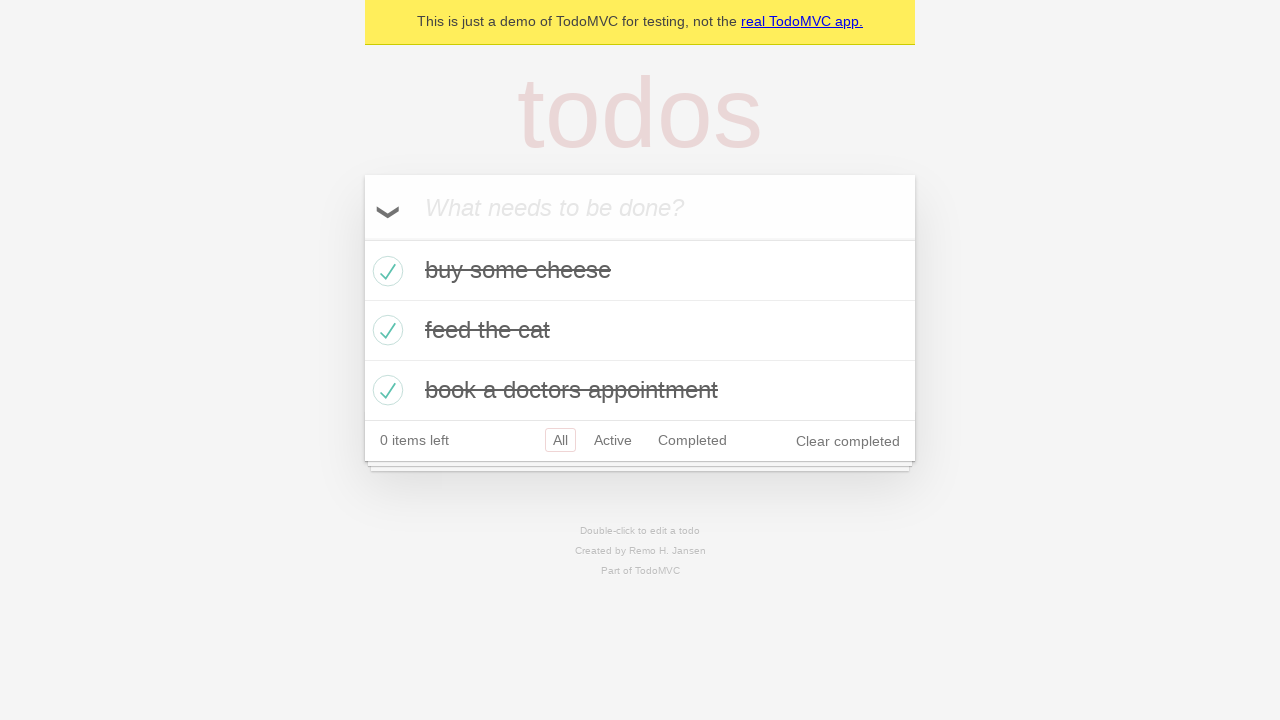

Unchecked the first todo item to mark it as incomplete at (385, 271) on .todo-list li >> nth=0 >> .toggle
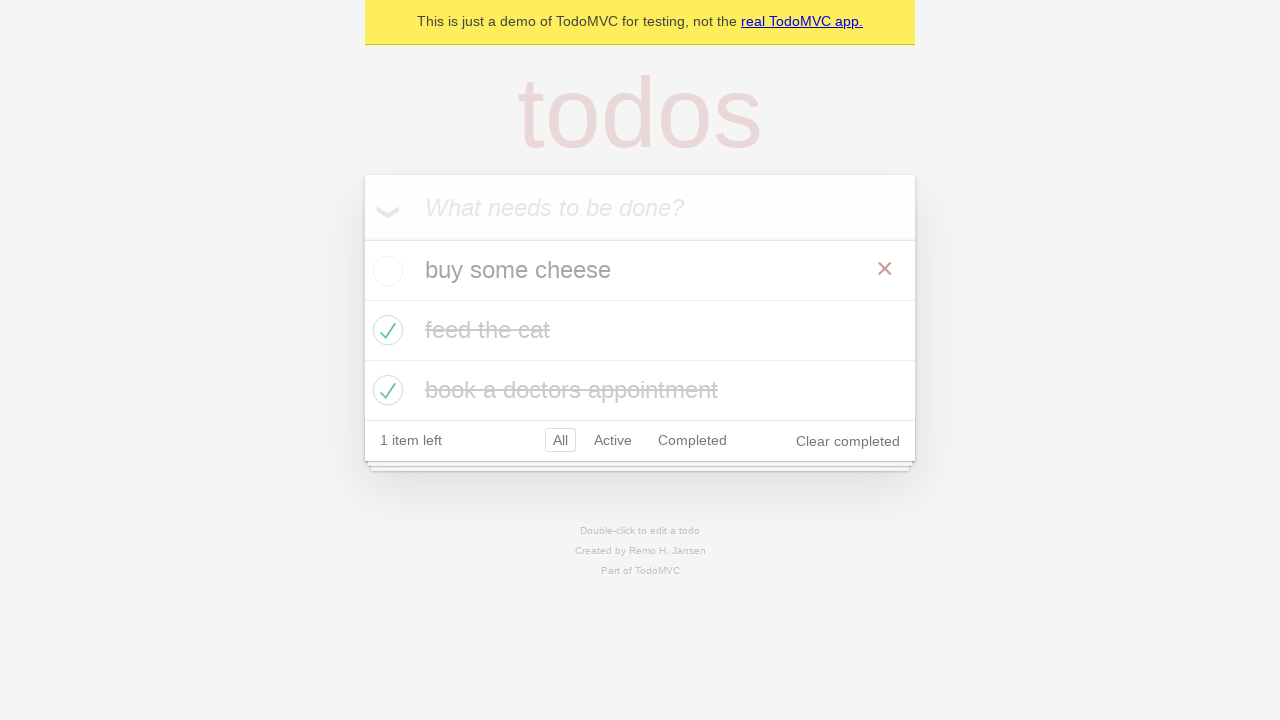

Checked the first todo item to mark it as complete again at (385, 271) on .todo-list li >> nth=0 >> .toggle
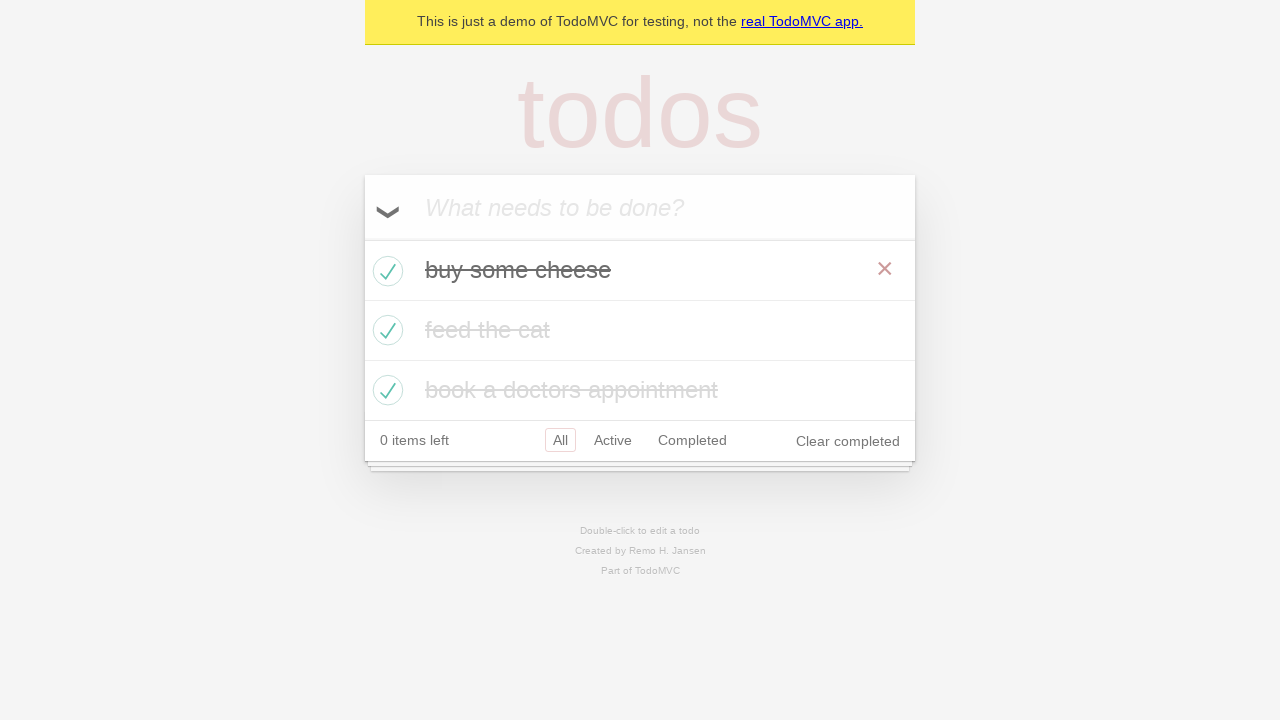

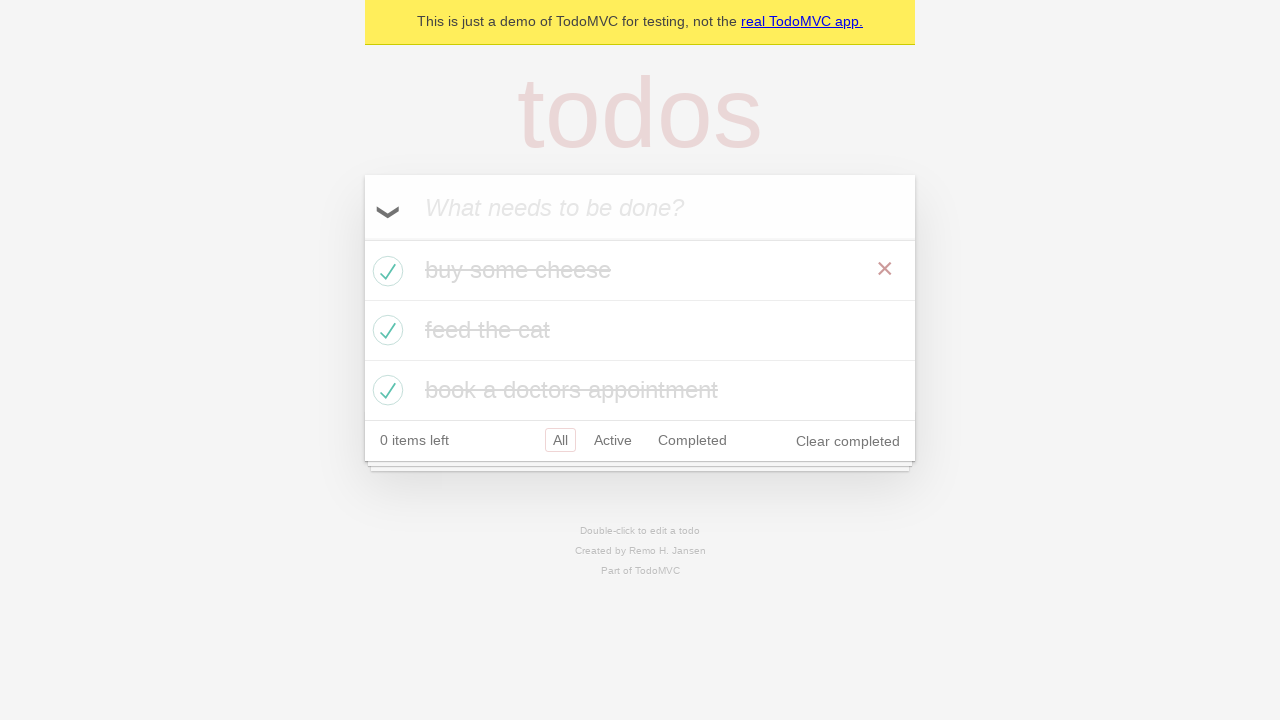